Tests autocomplete functionality by typing "A" and selecting "Java" from the autocomplete suggestions

Starting URL: https://jqueryui.com/autocomplete/

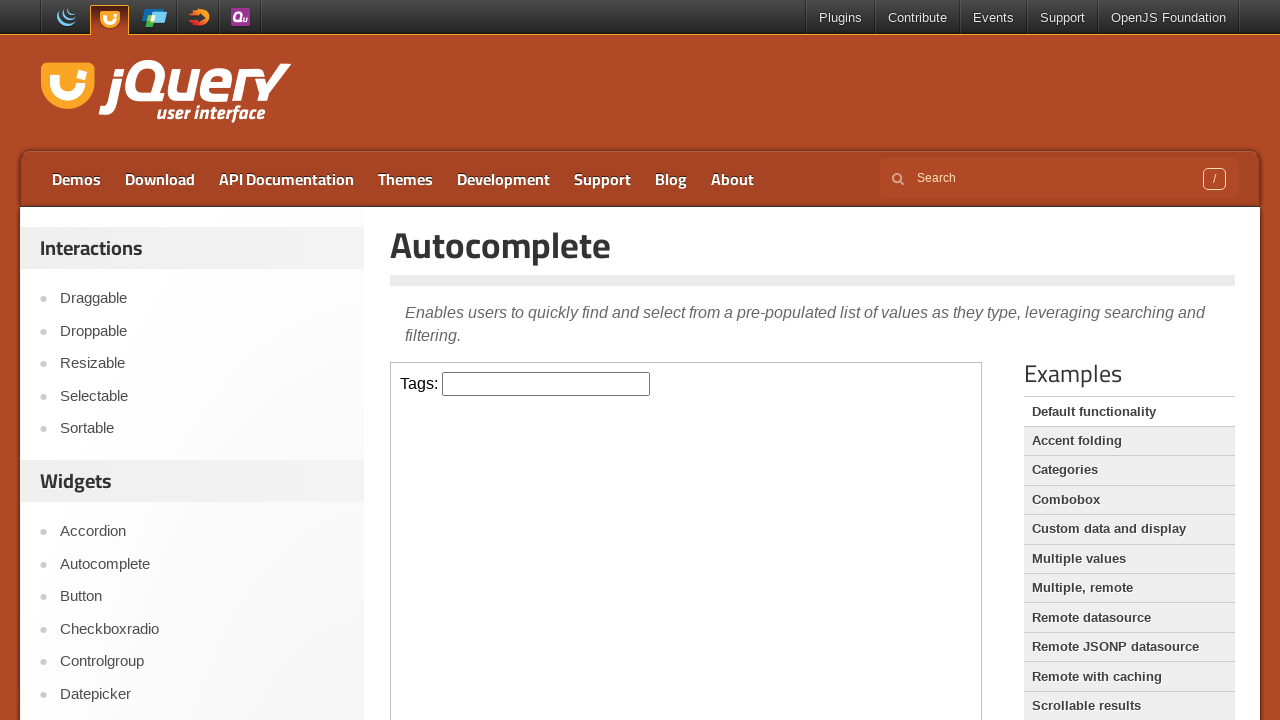

Located the iframe containing the autocomplete demo
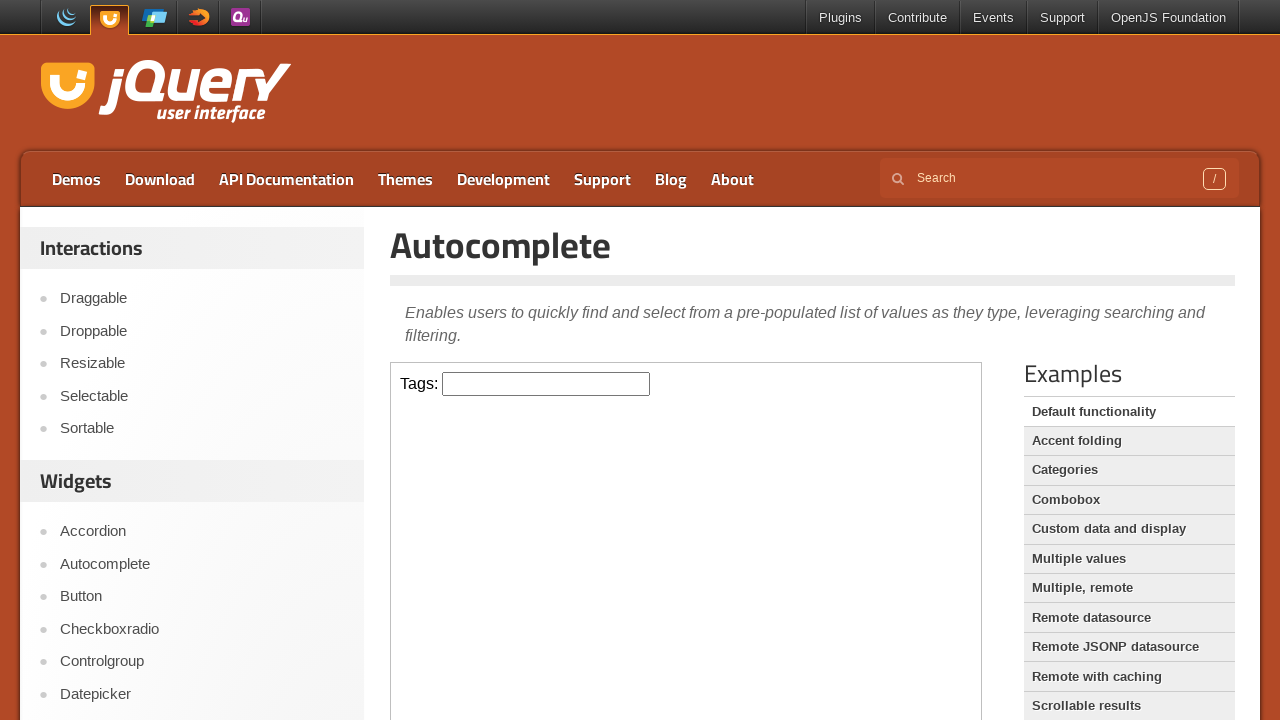

Typed 'A' in the autocomplete input field on iframe >> nth=0 >> internal:control=enter-frame >> #tags
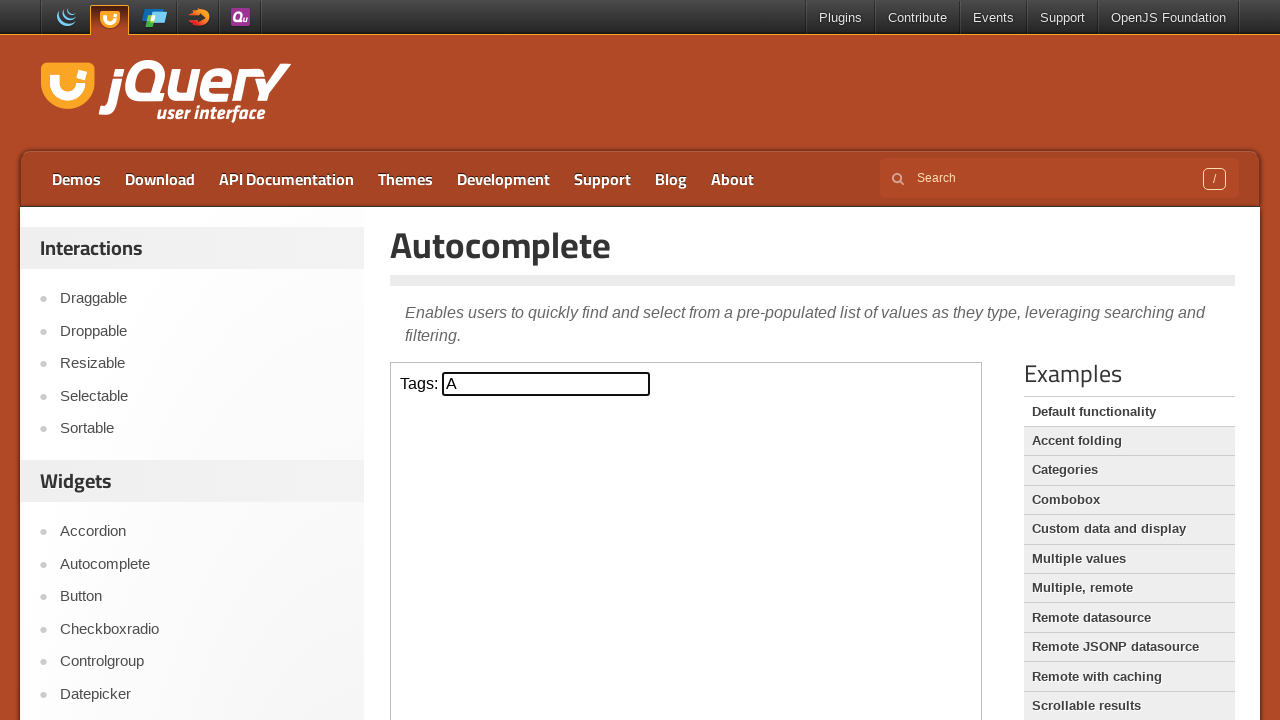

Autocomplete suggestions appeared
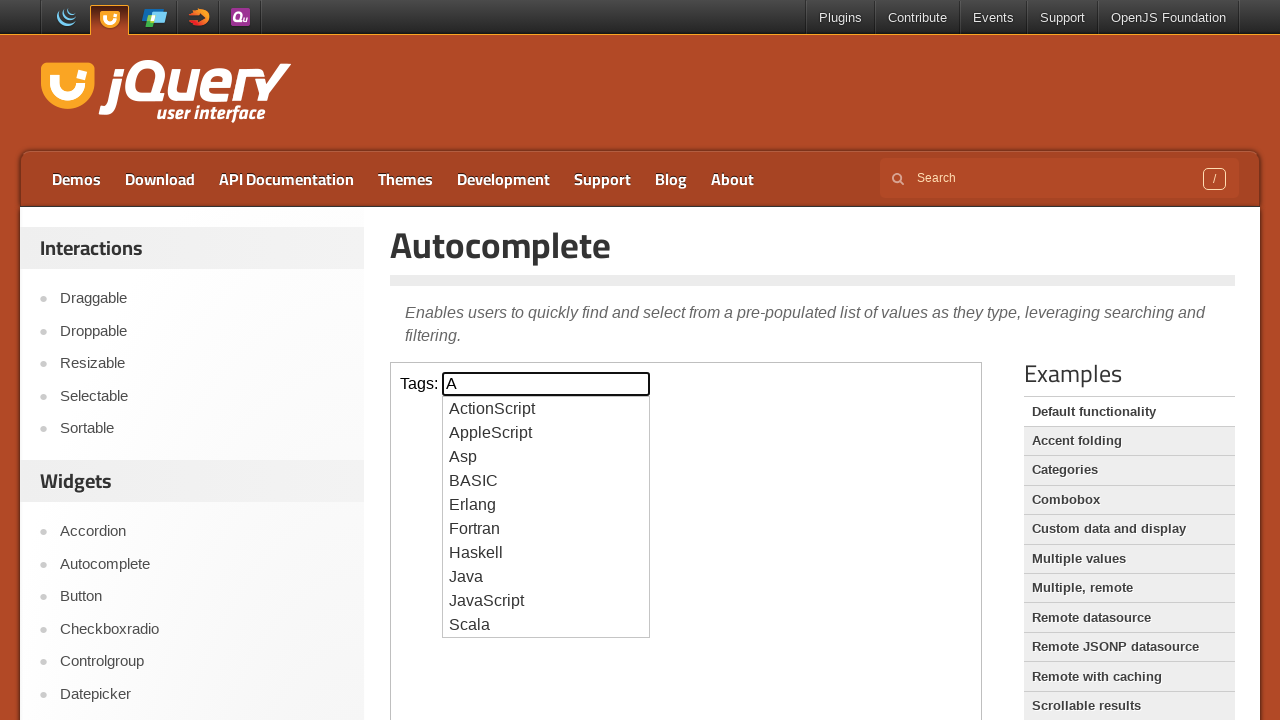

Selected 'Java' from the autocomplete suggestions at (546, 577) on iframe >> nth=0 >> internal:control=enter-frame >> .ui-menu-item >> nth=7
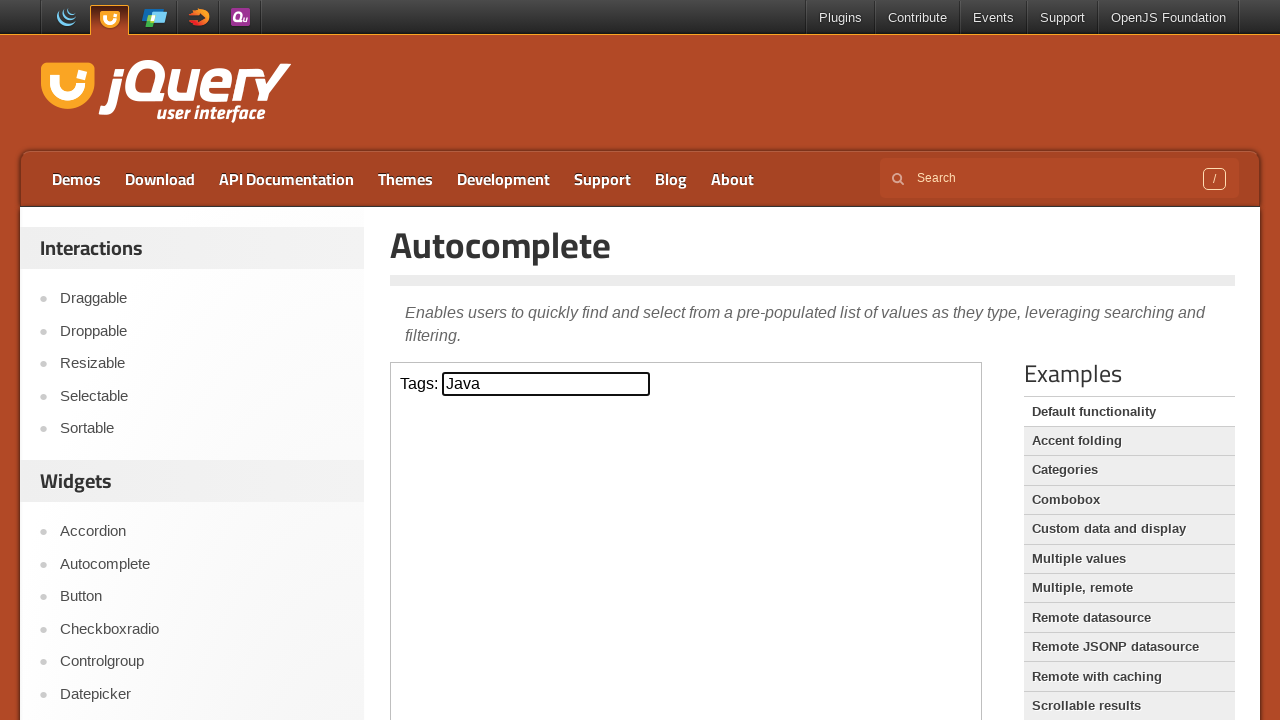

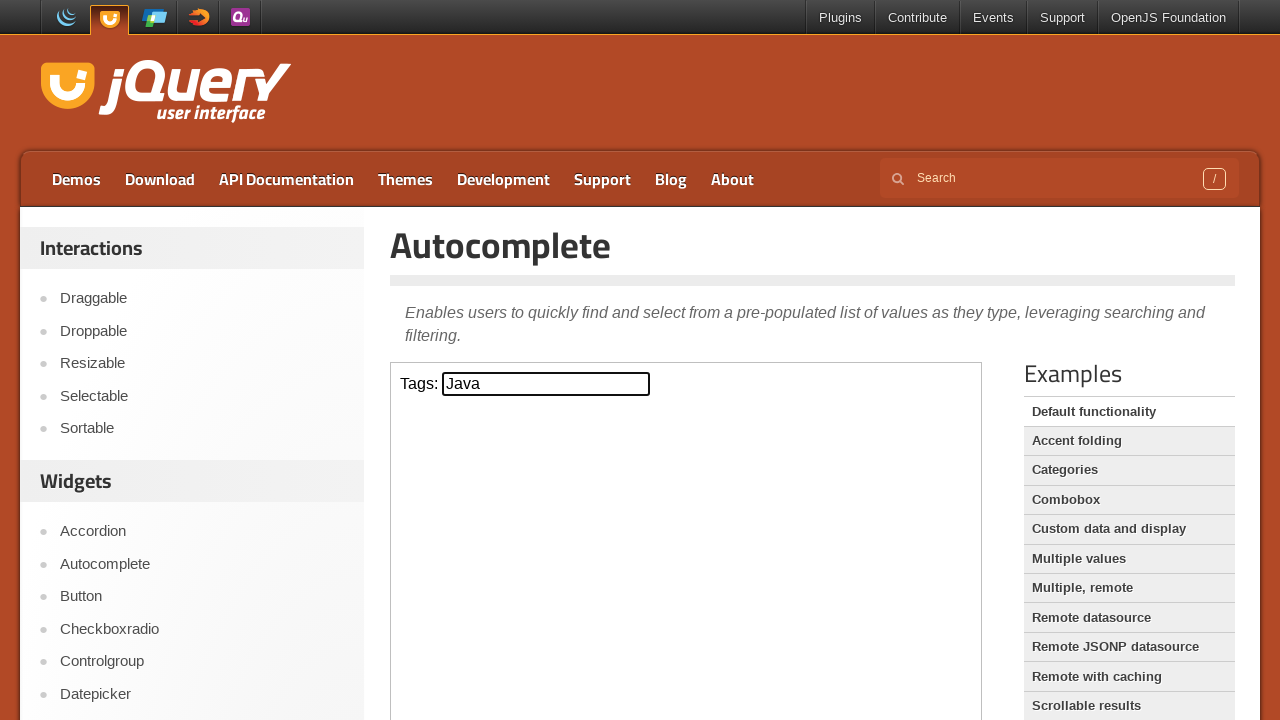